Tests JavaScript alert handling by clicking a button that triggers an alert, then accepting the alert dialog.

Starting URL: https://the-internet.herokuapp.com/javascript_alerts

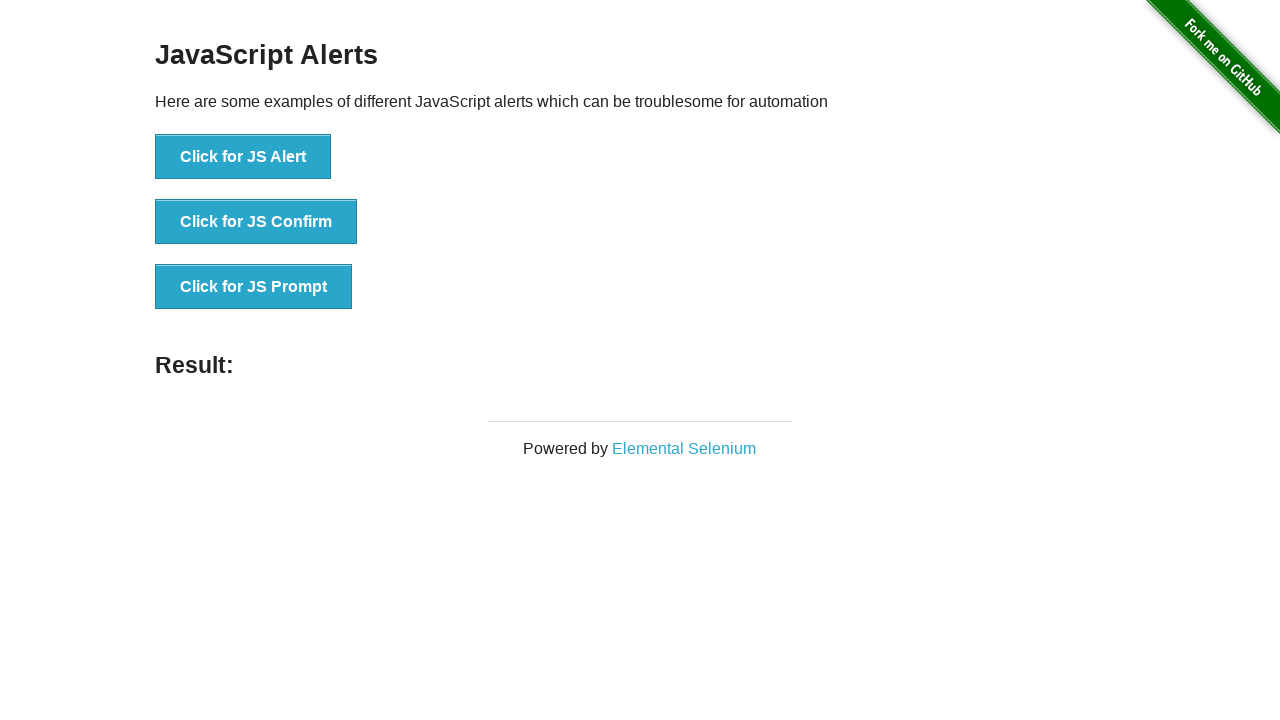

Clicked the first button to trigger a JS alert at (243, 157) on xpath=//*[@id='content']/div/ul/li[1]/button
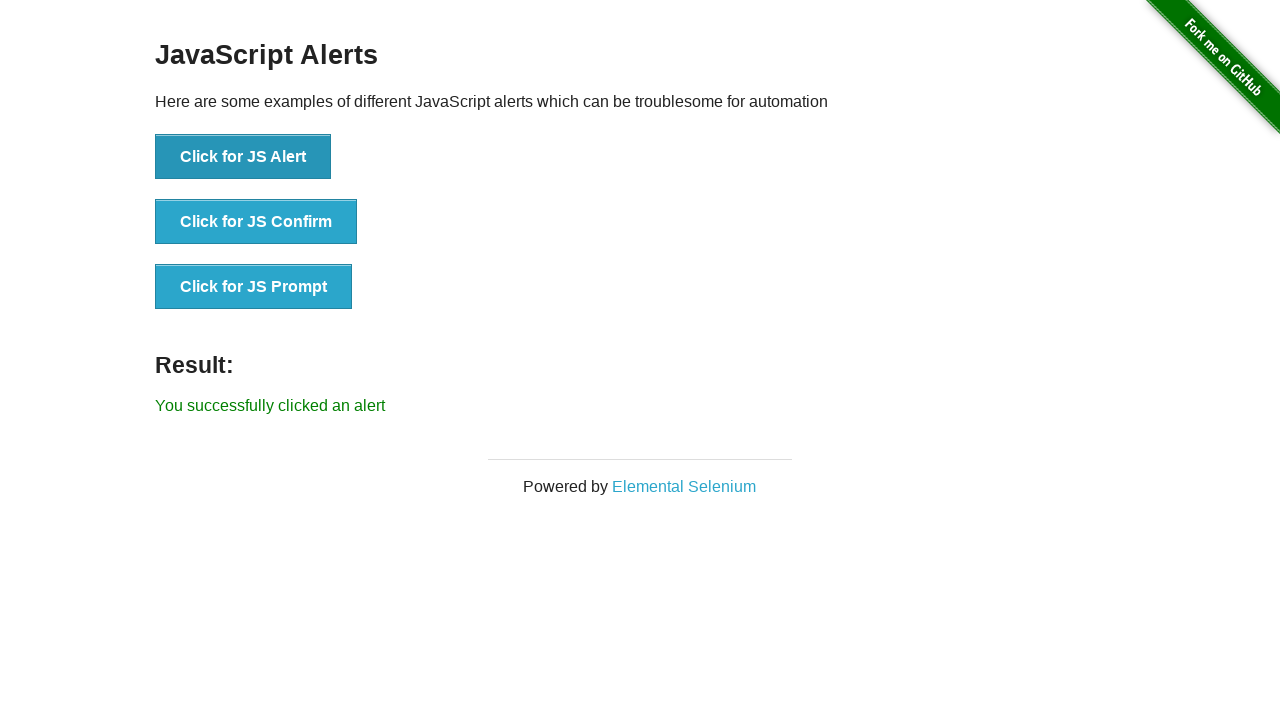

Set up dialog handler to accept alerts
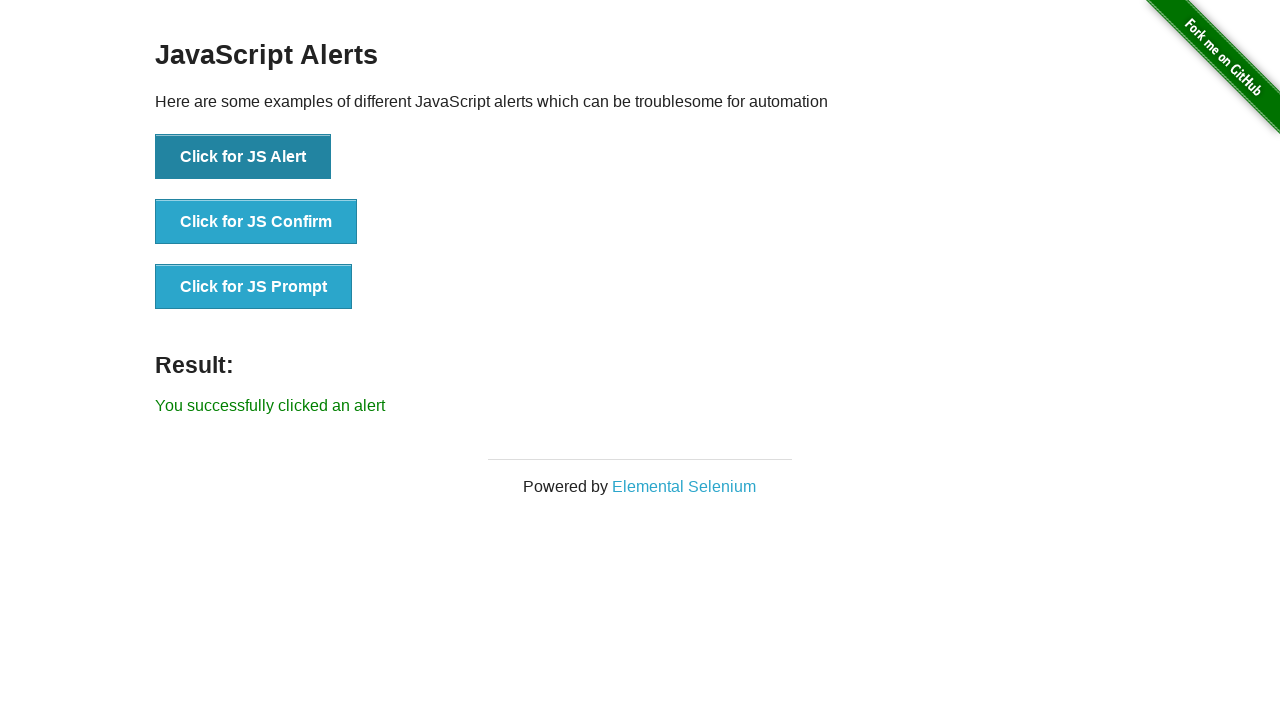

Set up named dialog handler function
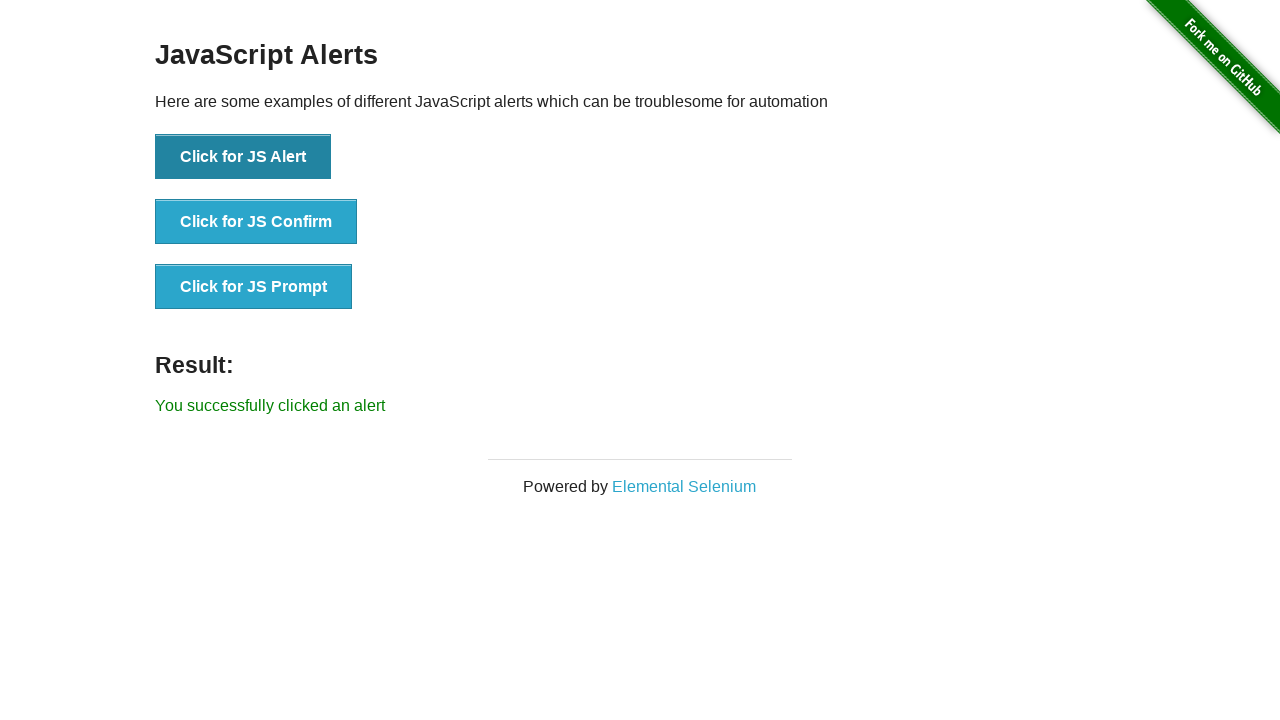

Clicked button labeled 'Click for JS Alert' at (243, 157) on xpath=//button[text()='Click for JS Alert']
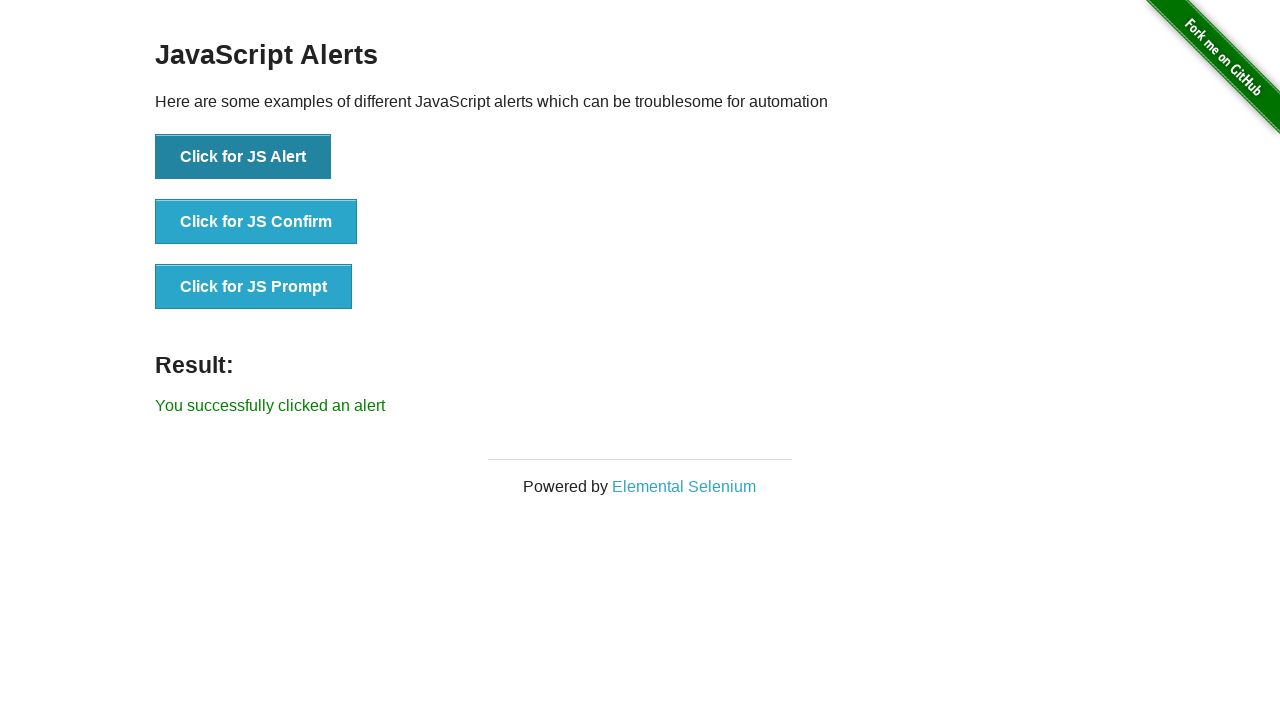

Result message appeared confirming alert was handled
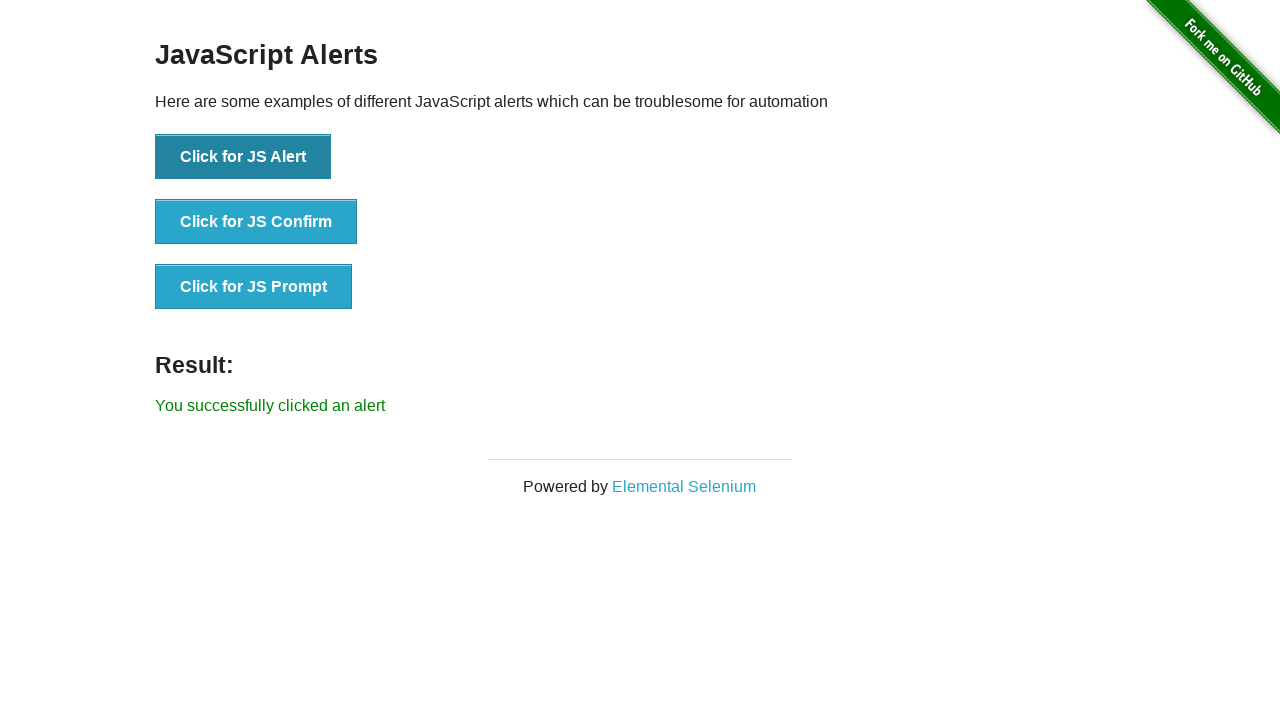

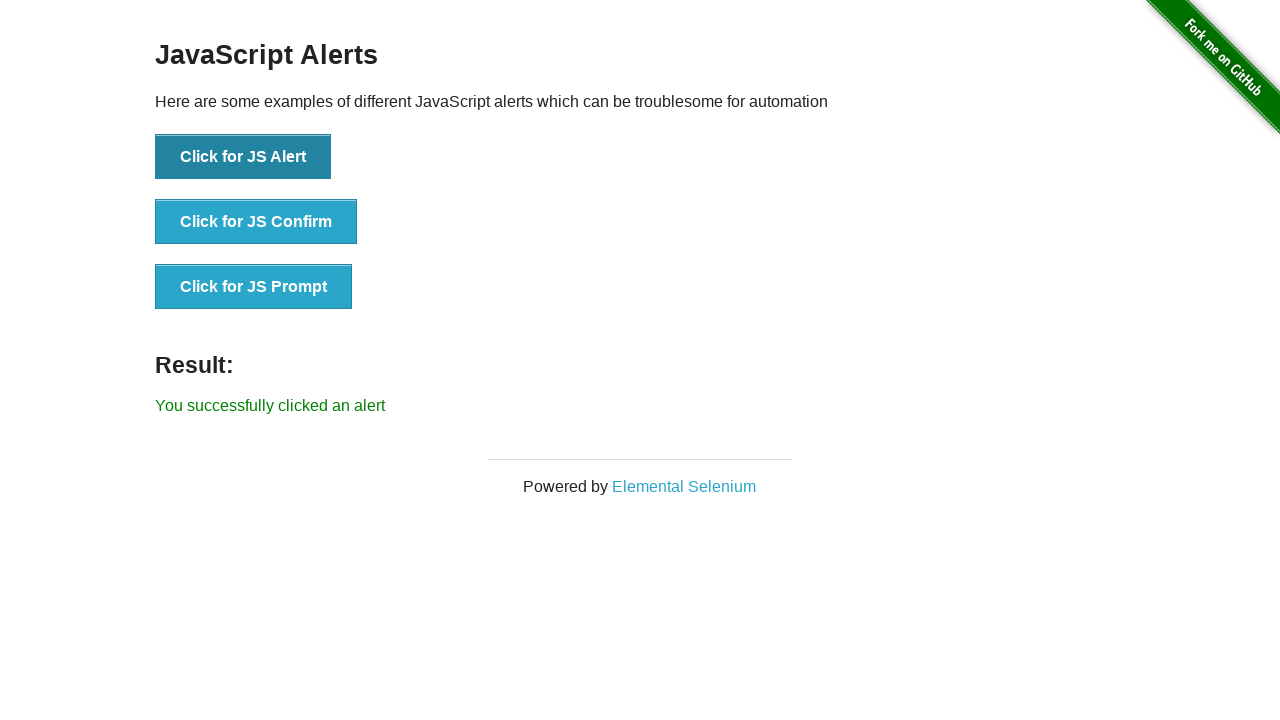